Tests dynamic controls by clicking the Remove button and verifying that the "It's gone!" message appears

Starting URL: https://the-internet.herokuapp.com/dynamic_controls

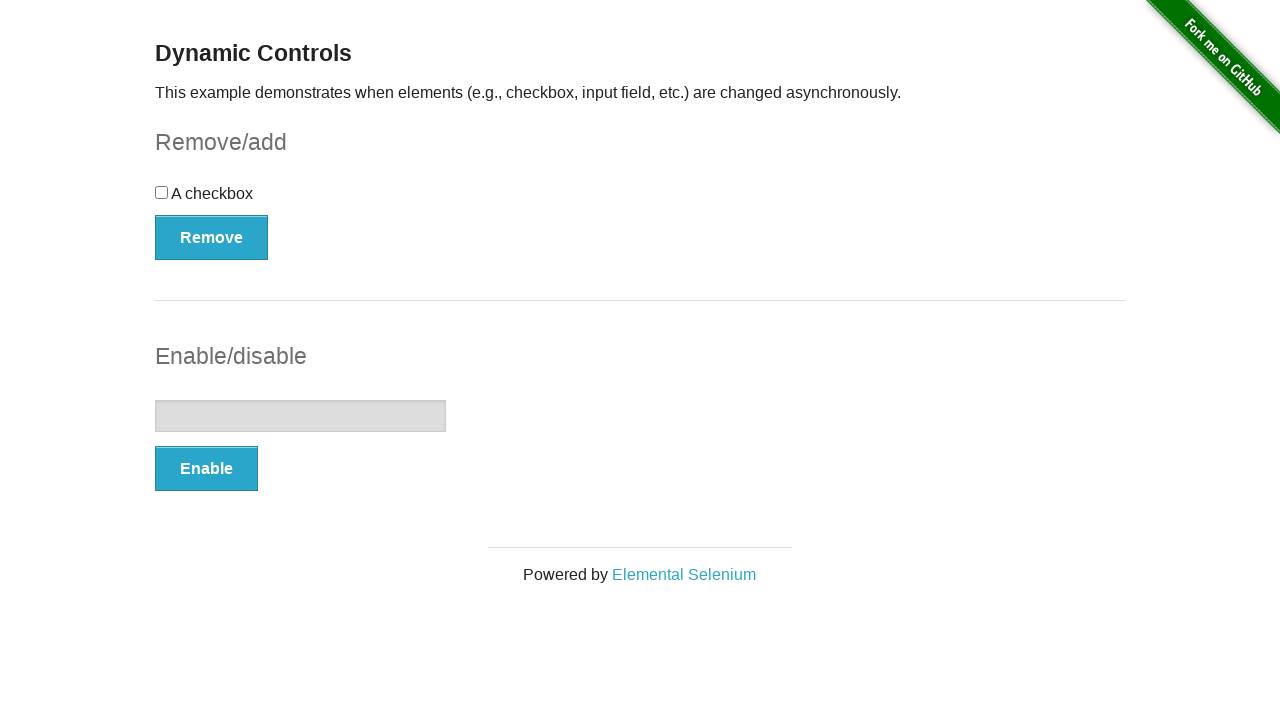

Clicked the Remove button for dynamic controls at (212, 237) on (//button[@type='button'])[1]
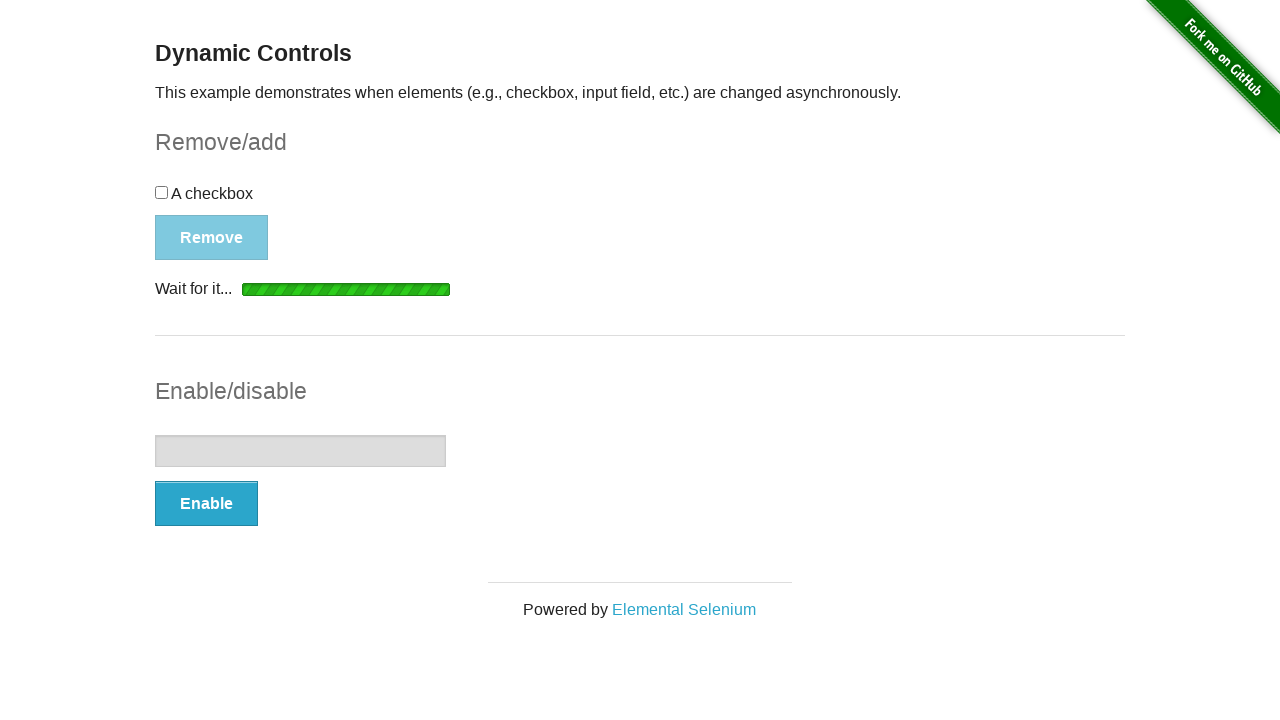

Waited for 'It's gone!' message to become visible
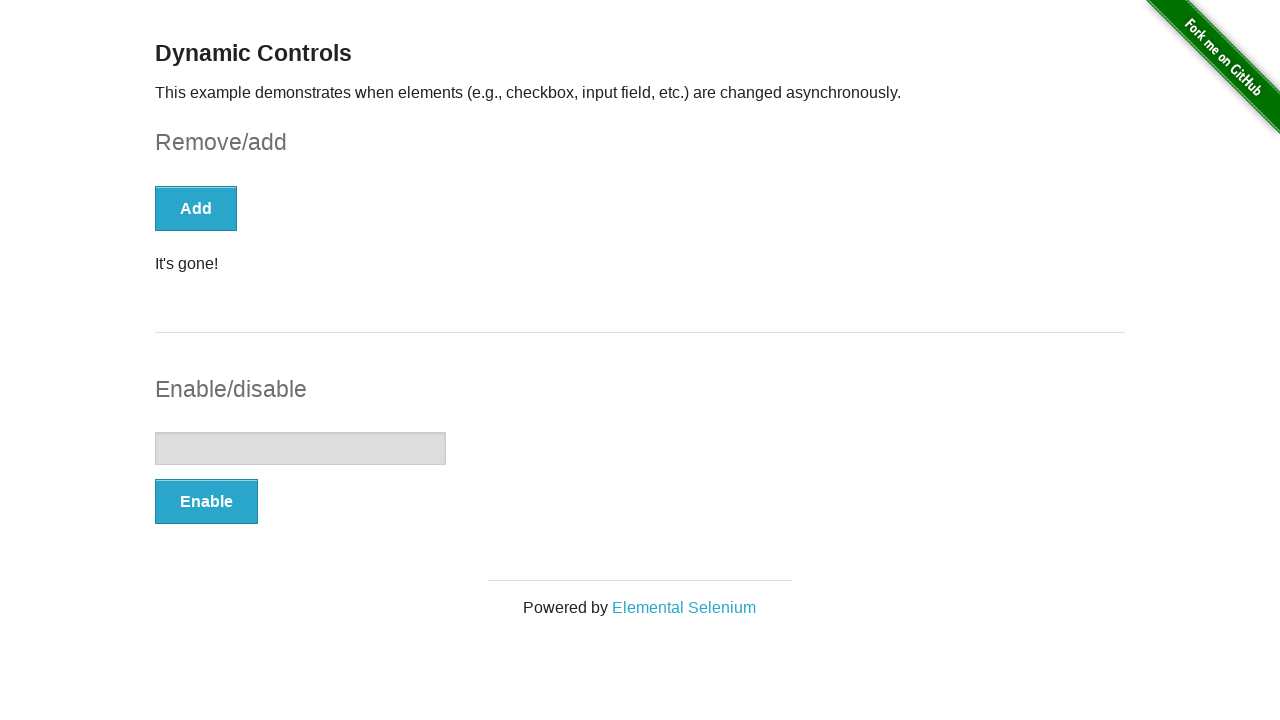

Located the message element
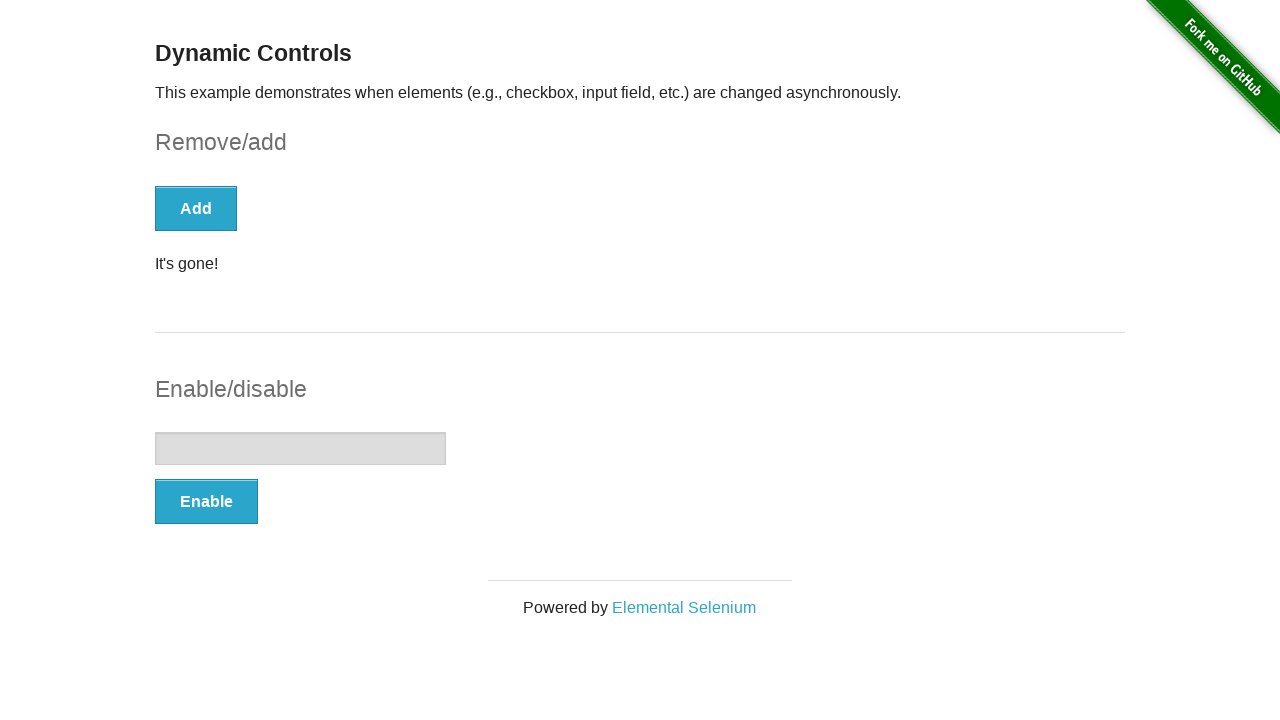

Verified message element is visible
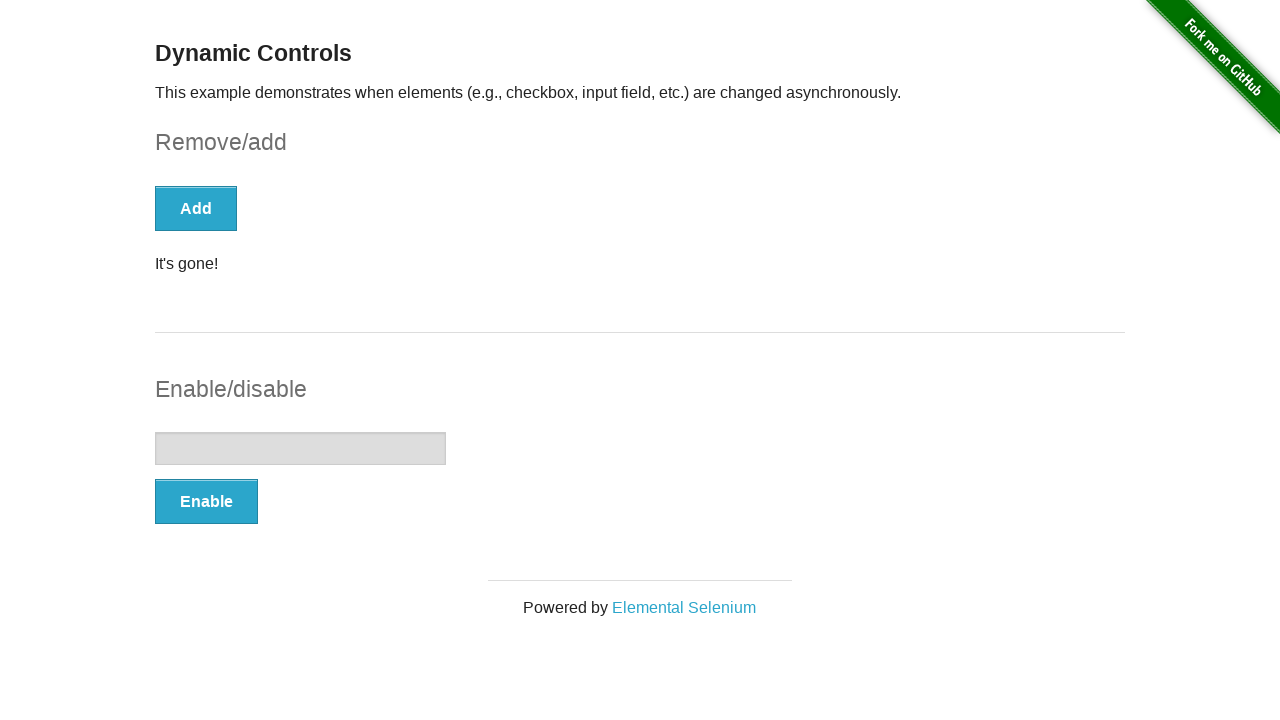

Verified message contains 'It's gone!' text
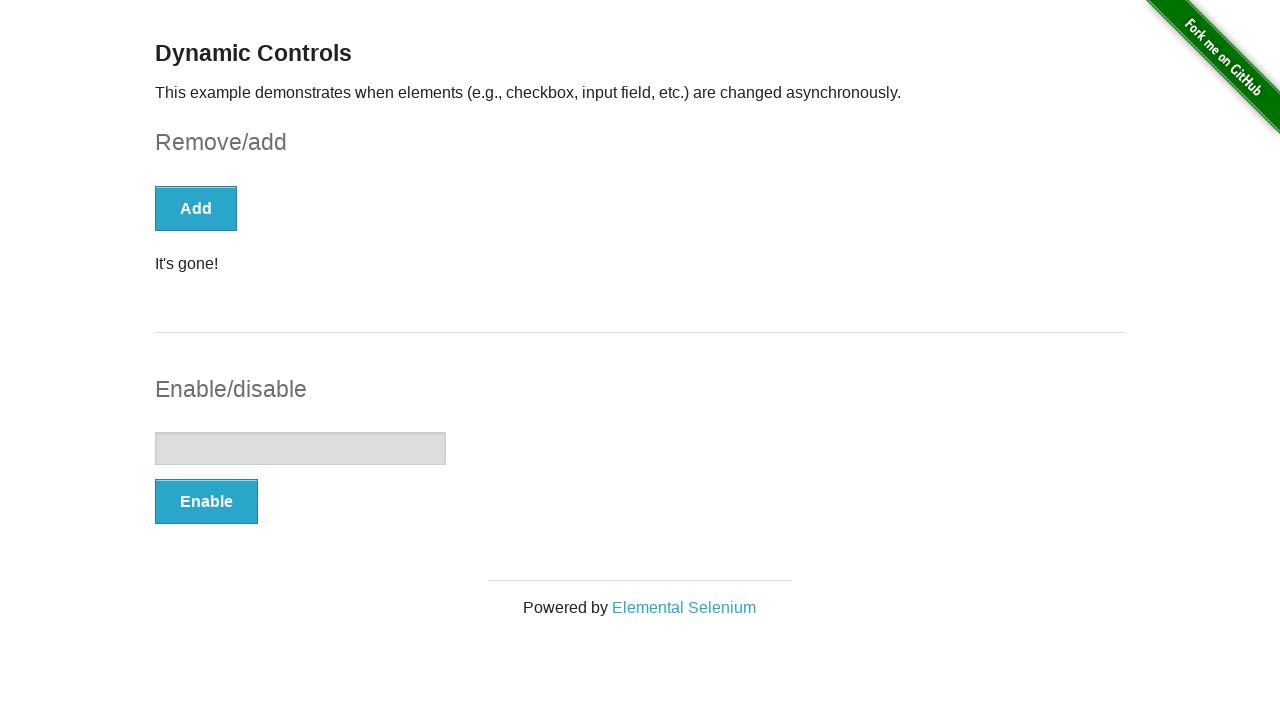

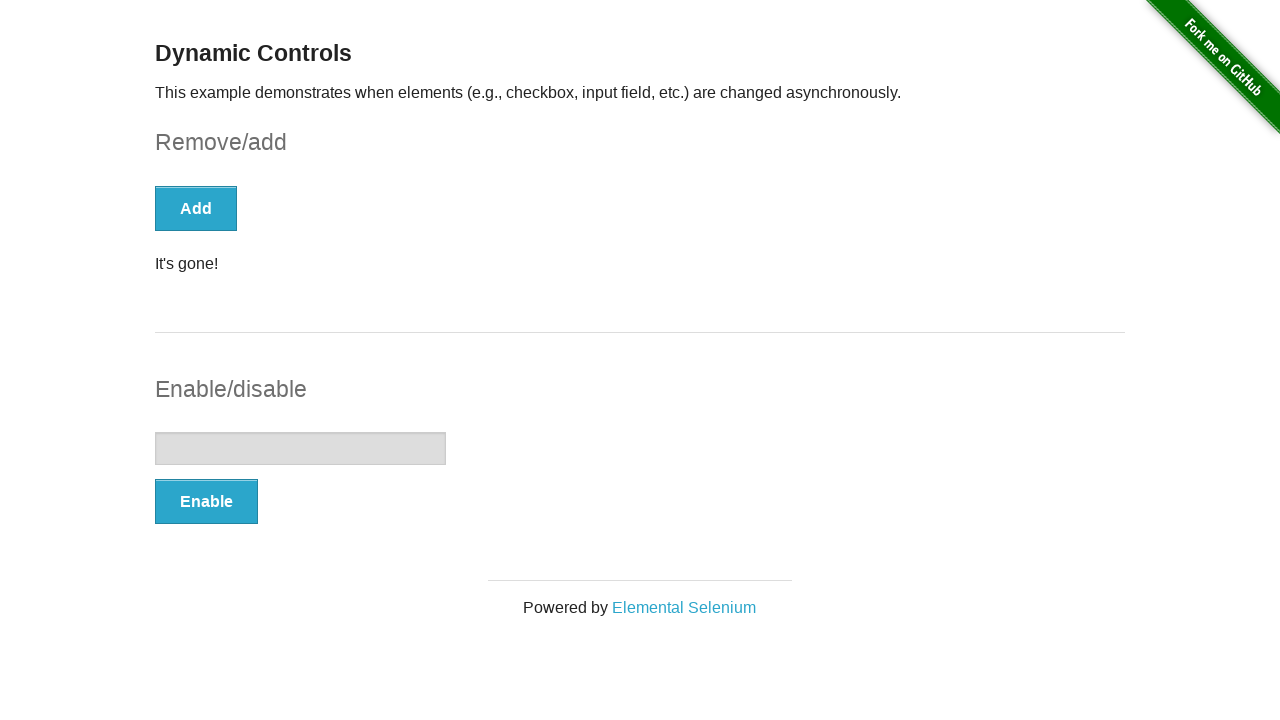